Tests unmarking todo items as complete by unchecking their toggle boxes

Starting URL: https://demo.playwright.dev/todomvc

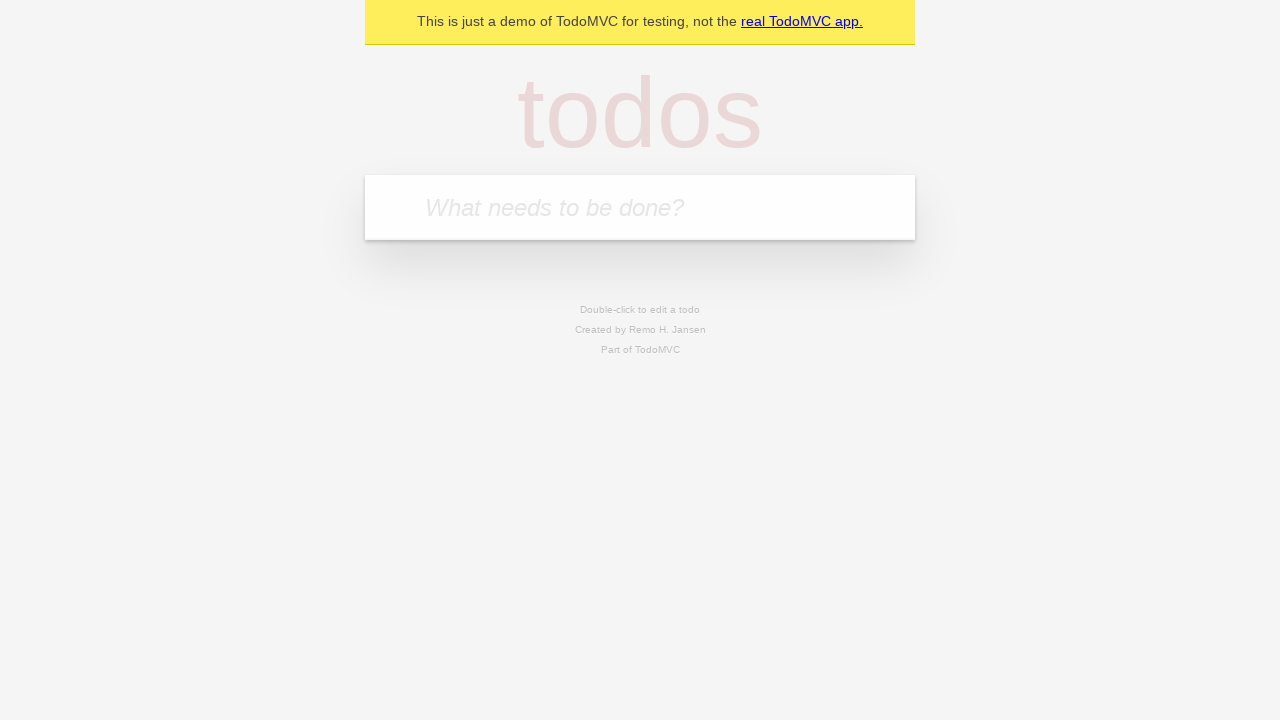

Filled new todo input with 'buy some cheese' on .new-todo
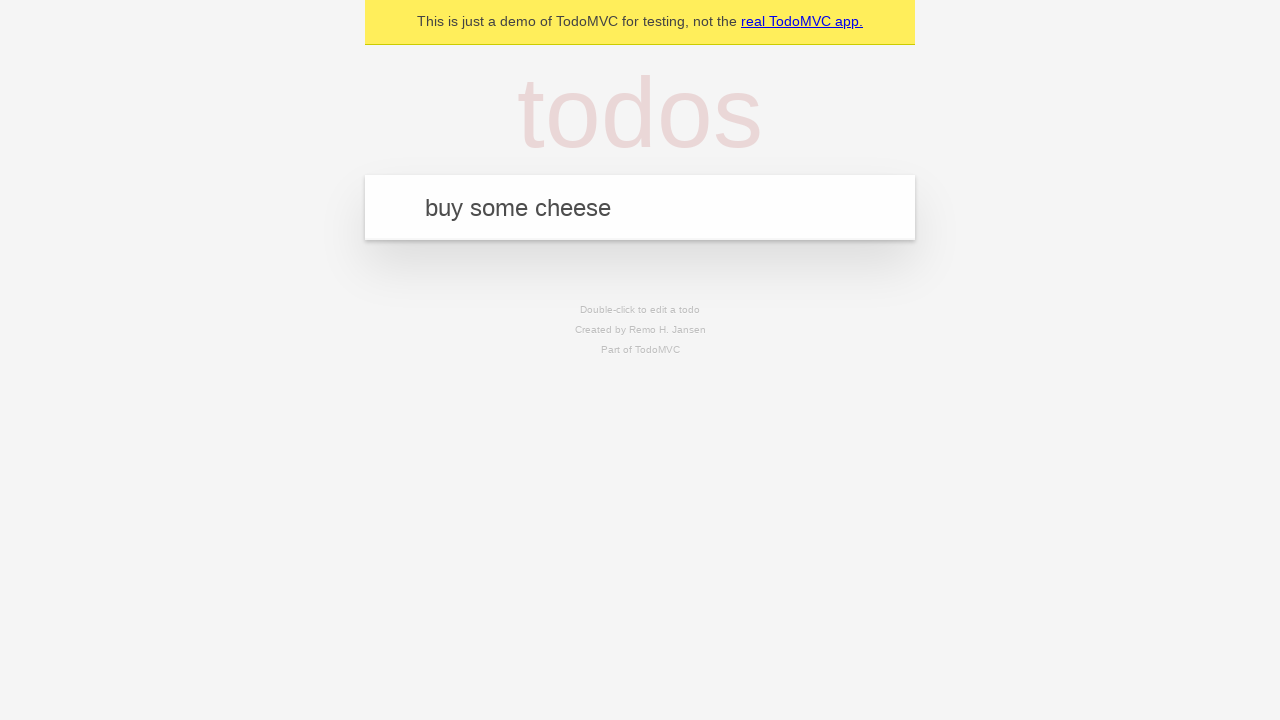

Pressed Enter to create first todo item on .new-todo
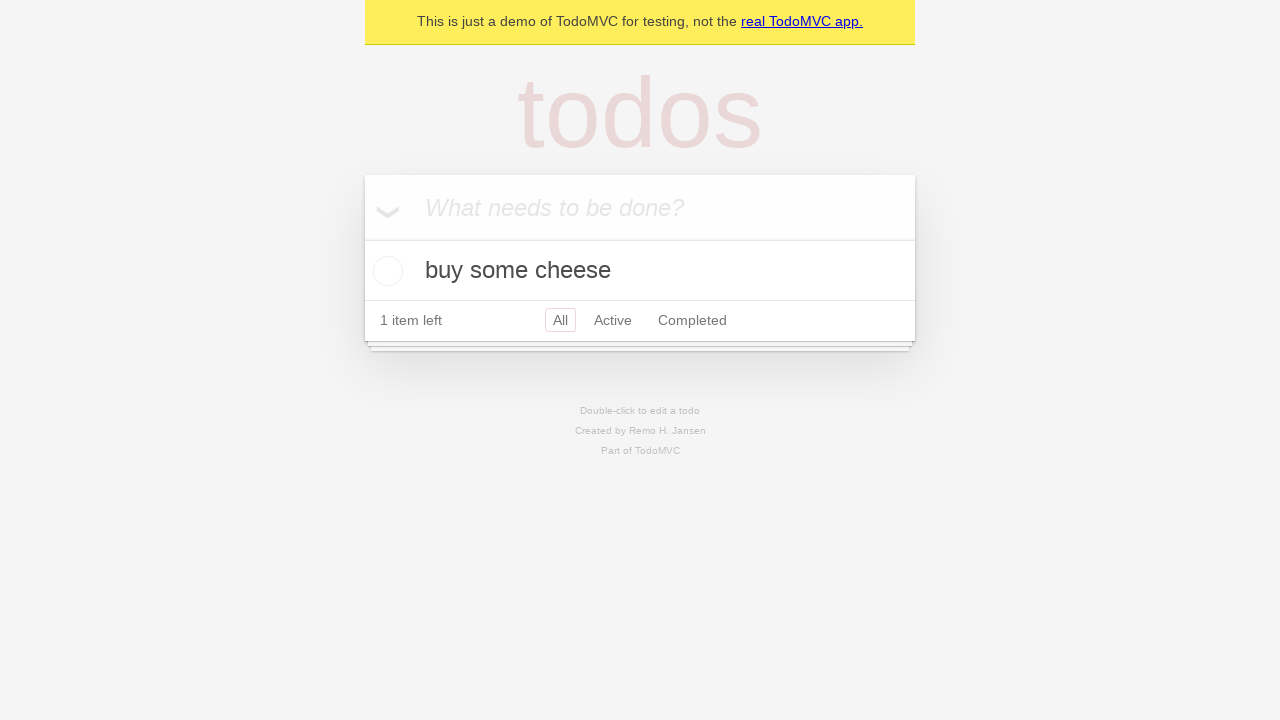

Filled new todo input with 'feed the cat' on .new-todo
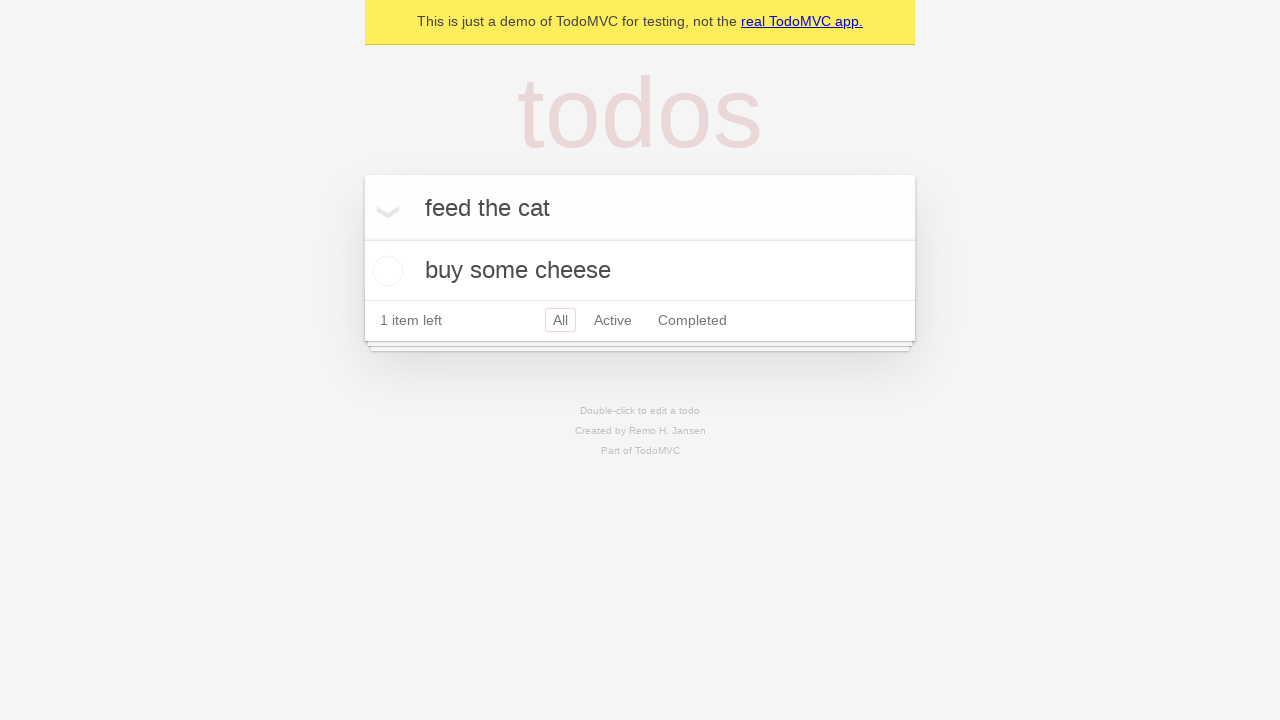

Pressed Enter to create second todo item on .new-todo
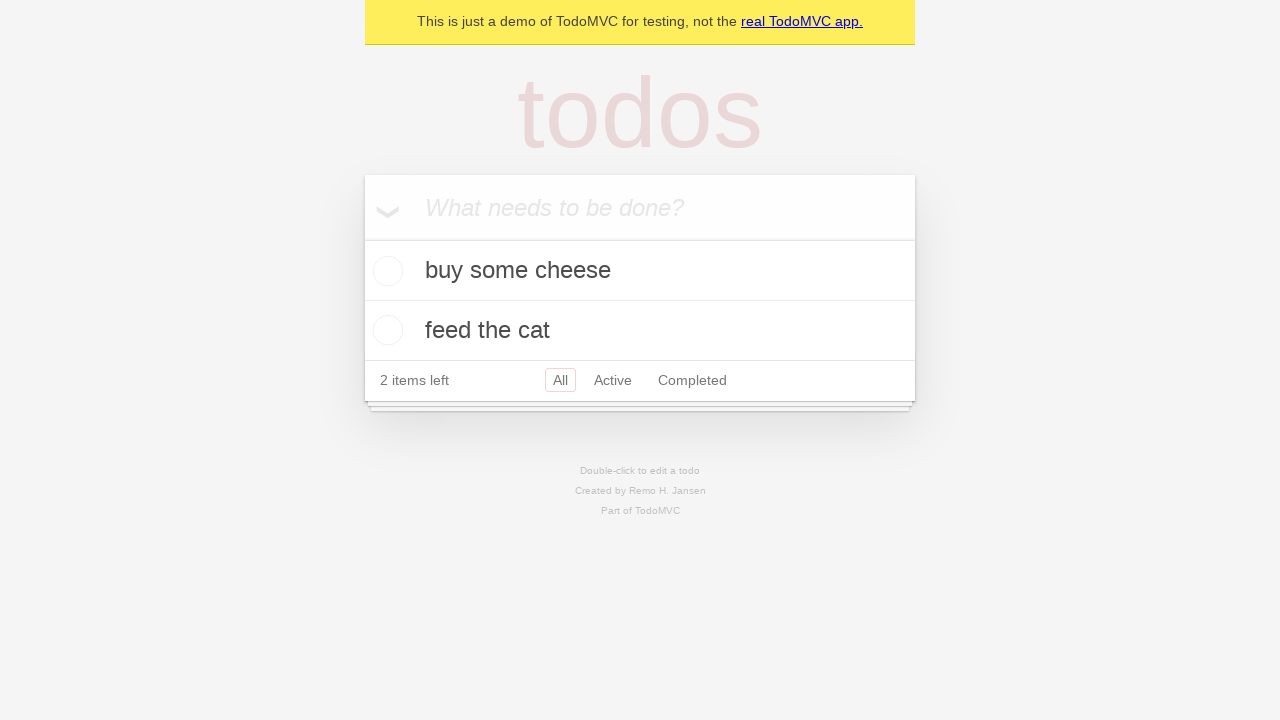

Checked the toggle box for first todo item to mark as complete at (385, 271) on .todo-list li >> nth=0 >> .toggle
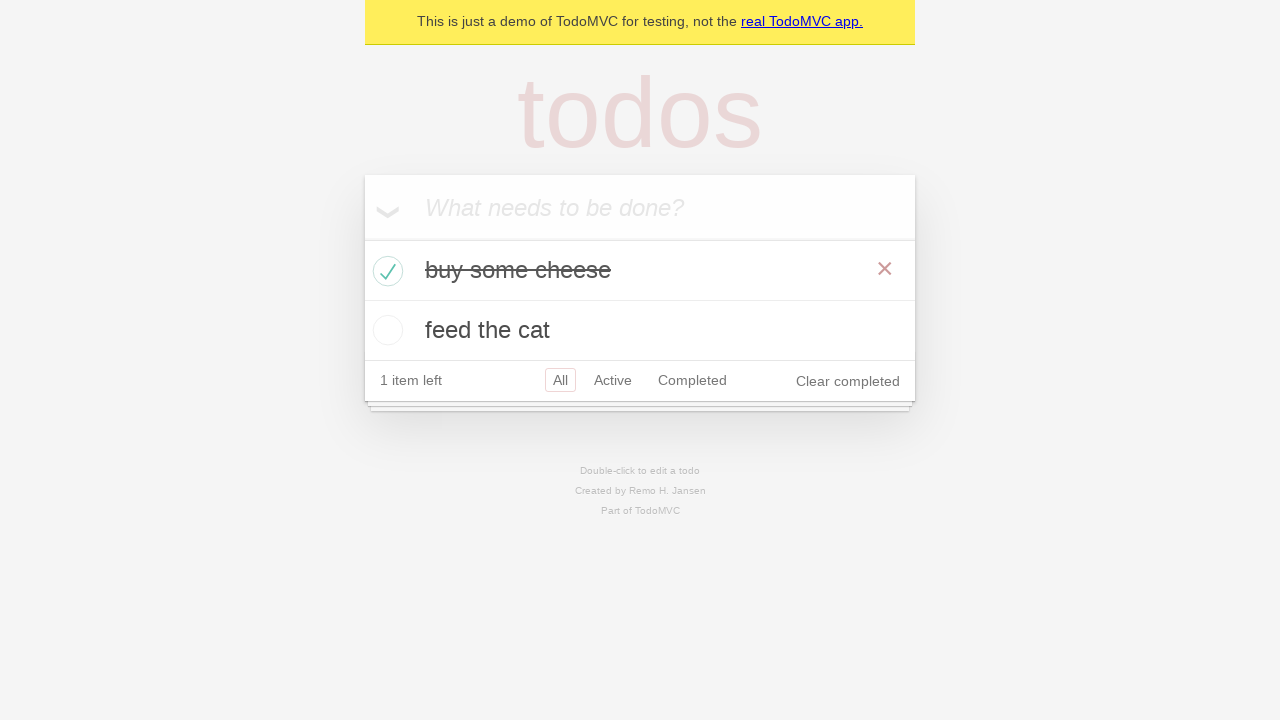

Unchecked the toggle box for first todo item to mark as incomplete at (385, 271) on .todo-list li >> nth=0 >> .toggle
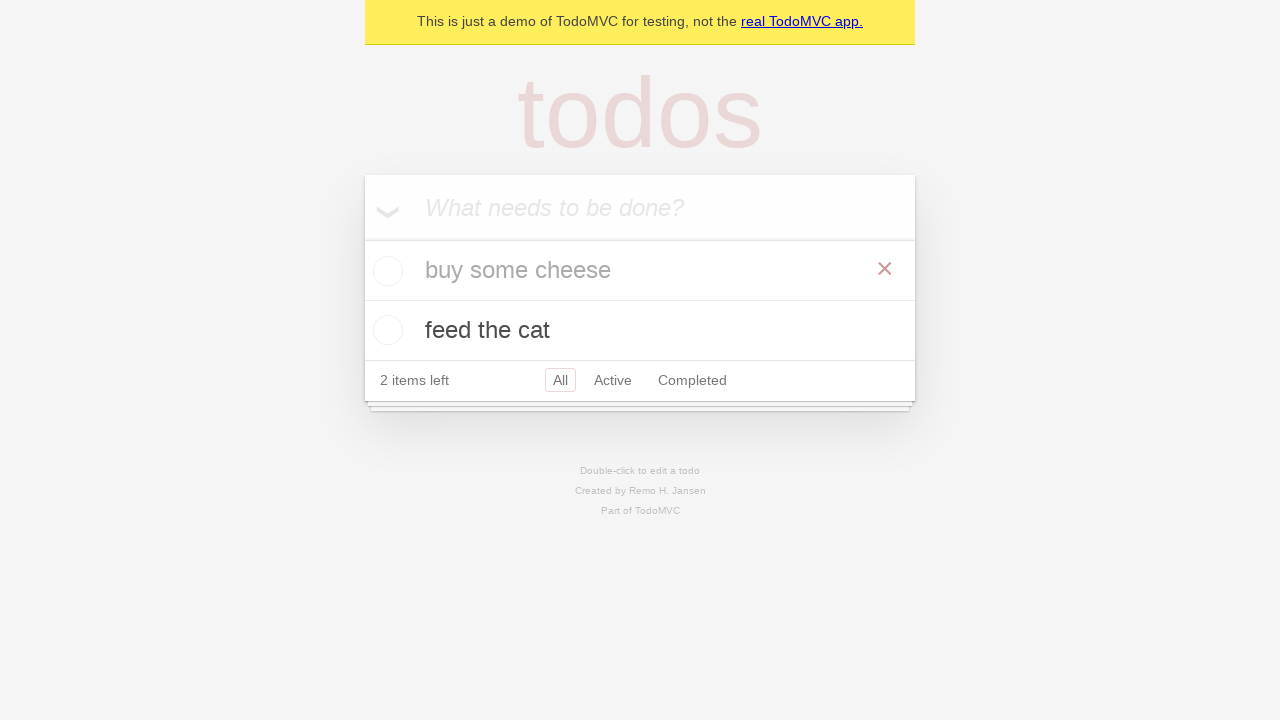

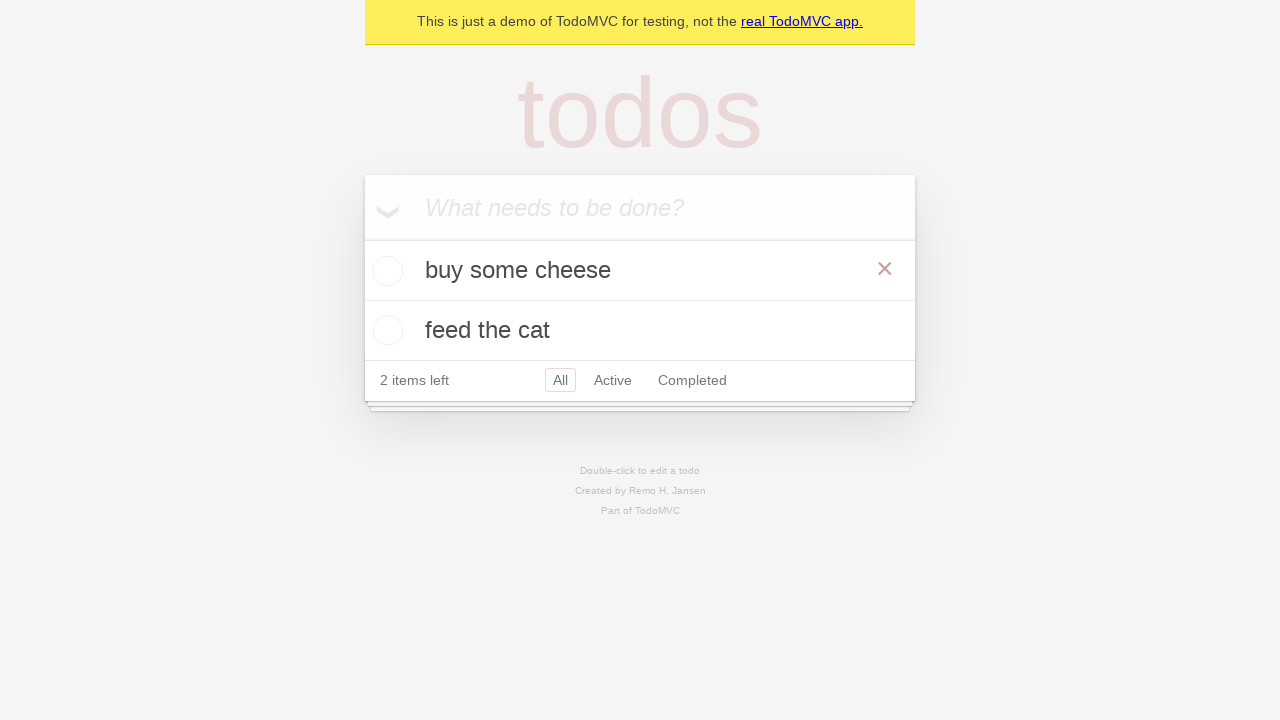